Tests checkbox interaction by clicking a checkbox and verifying its selection state

Starting URL: http://test.rubywatir.com/checkboxes.php

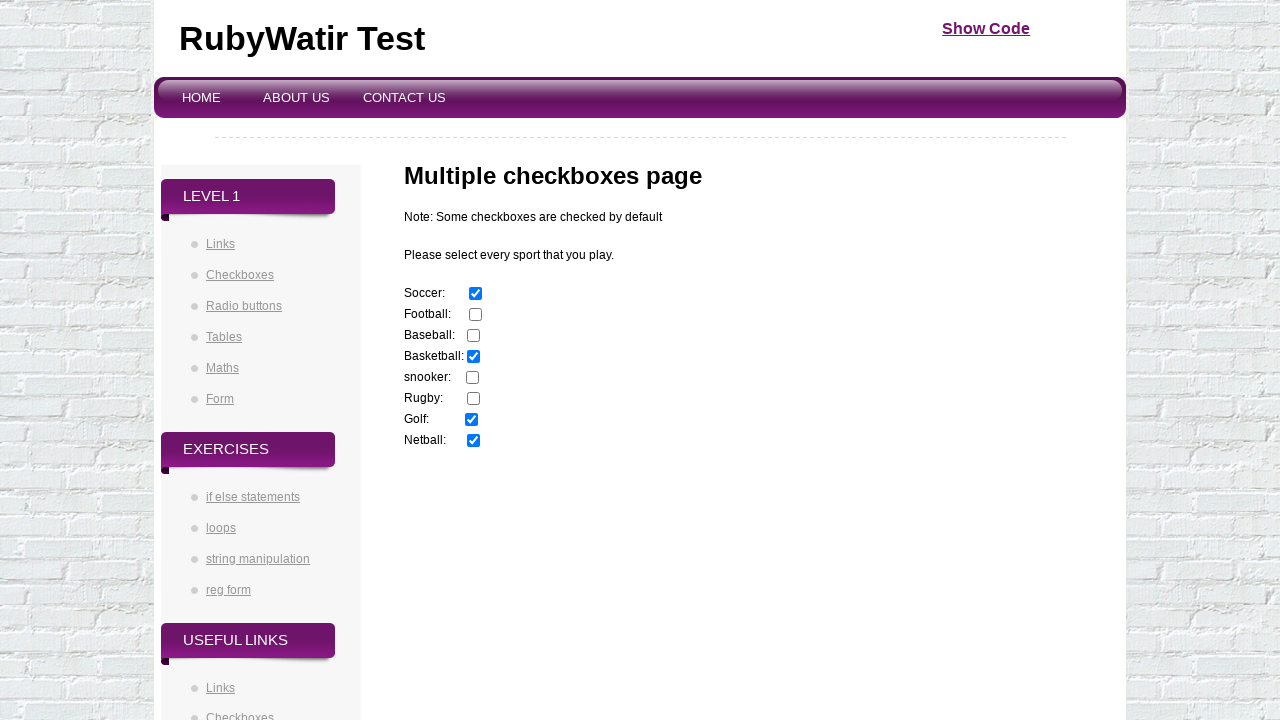

Navigated to checkboxes test page
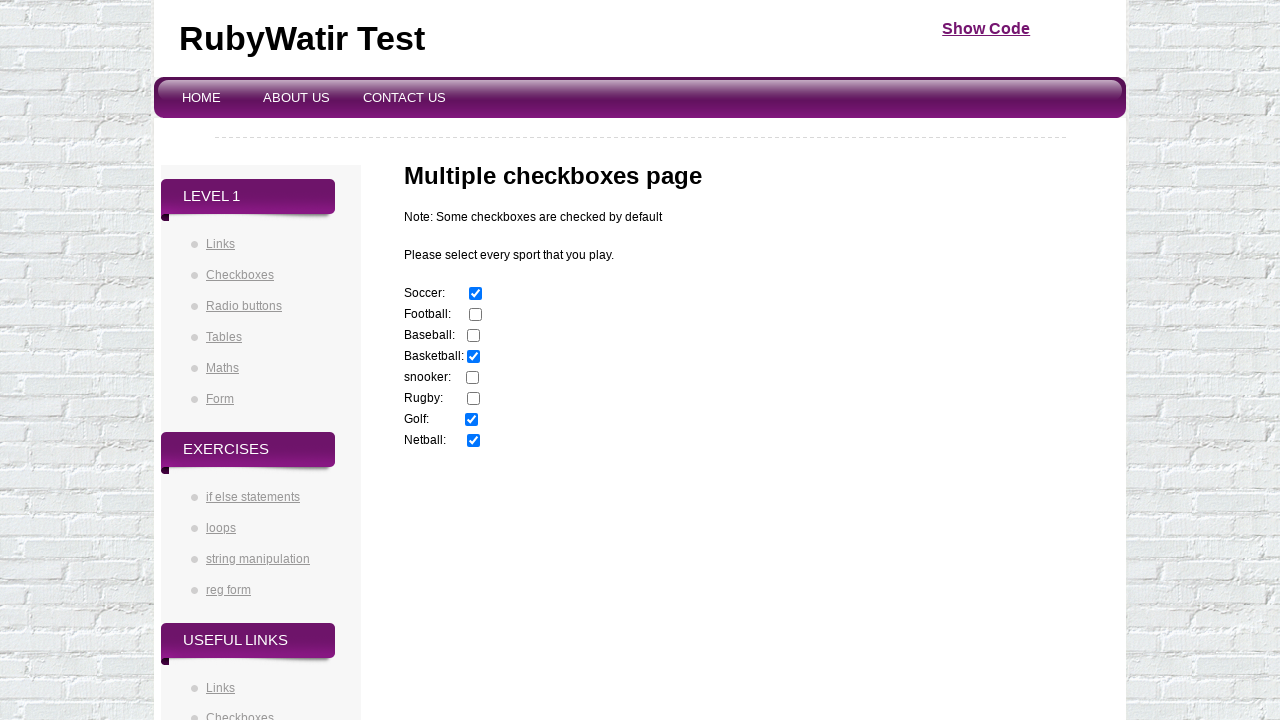

Clicked the football checkbox at (476, 315) on input[value='football']
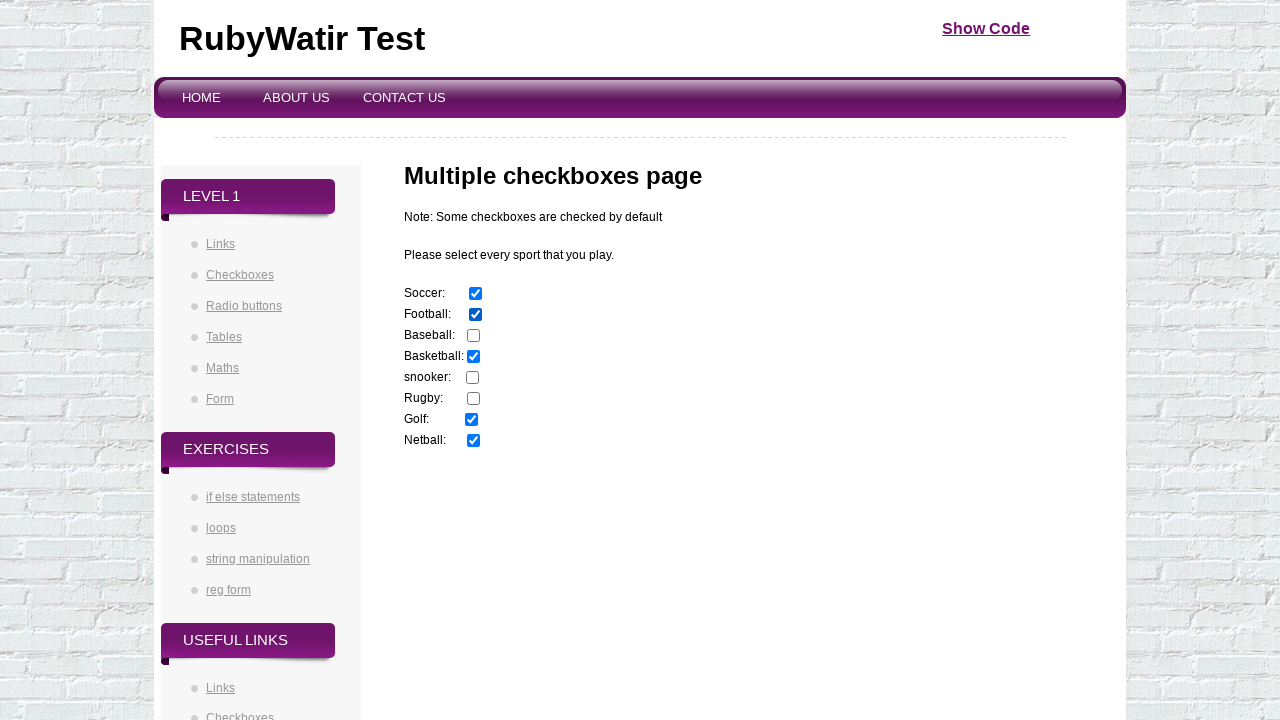

Verified that football checkbox is selected
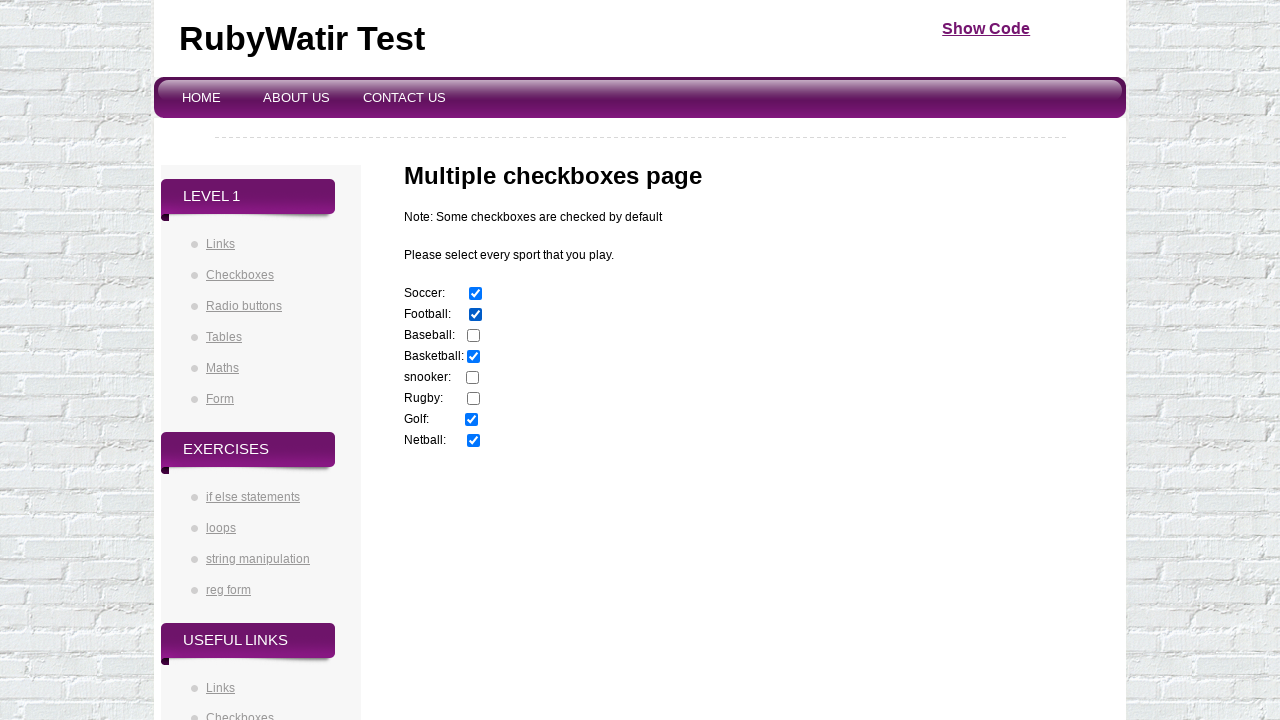

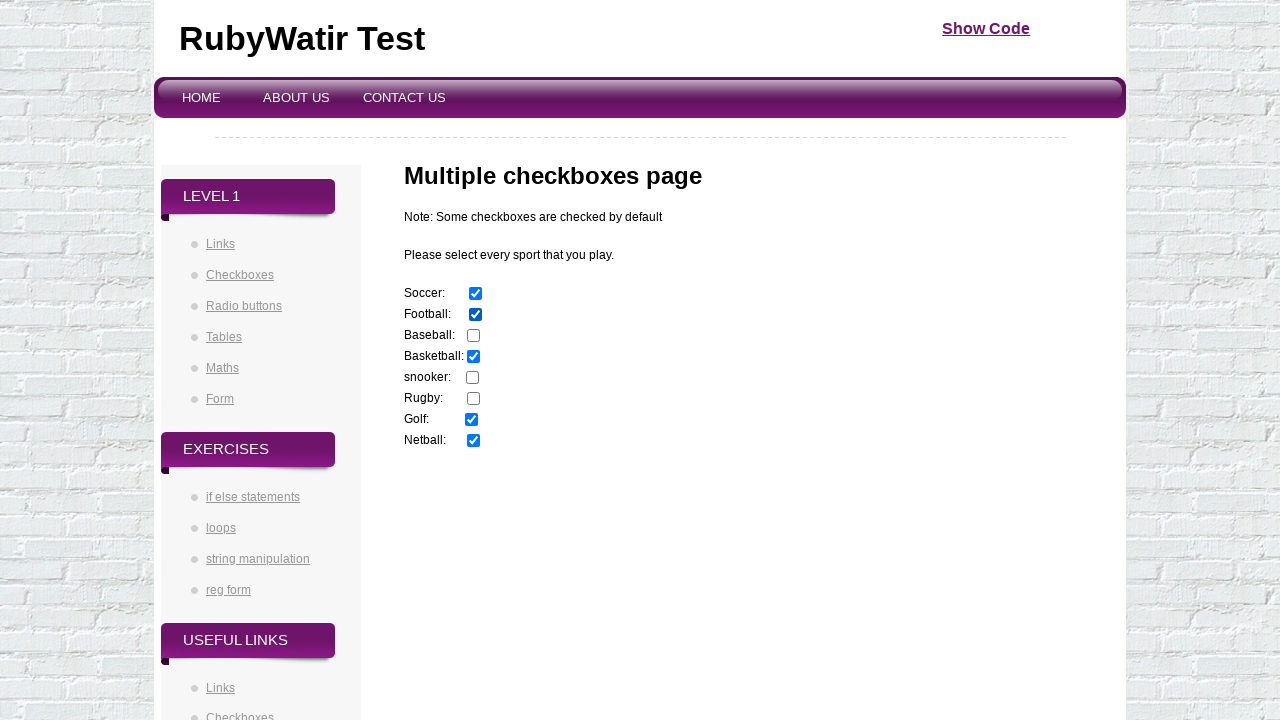